Tests negative last name validation by entering an invalid last name with Cyrillic characters, clicking Register, and verifying an error message is displayed

Starting URL: https://www.sharelane.com/cgi-bin/register.py?page=1&zip_code=12345

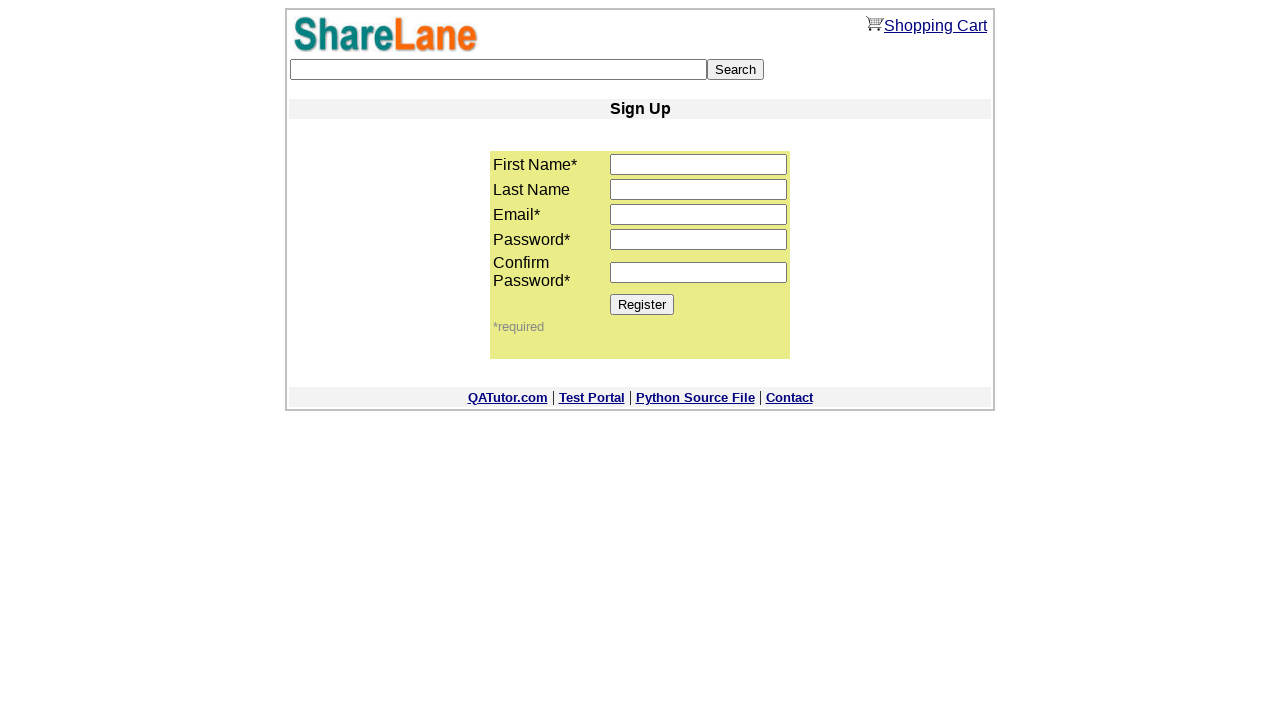

Filled last name field with invalid Cyrillic characters 'фывфыв' on input[name='last_name']
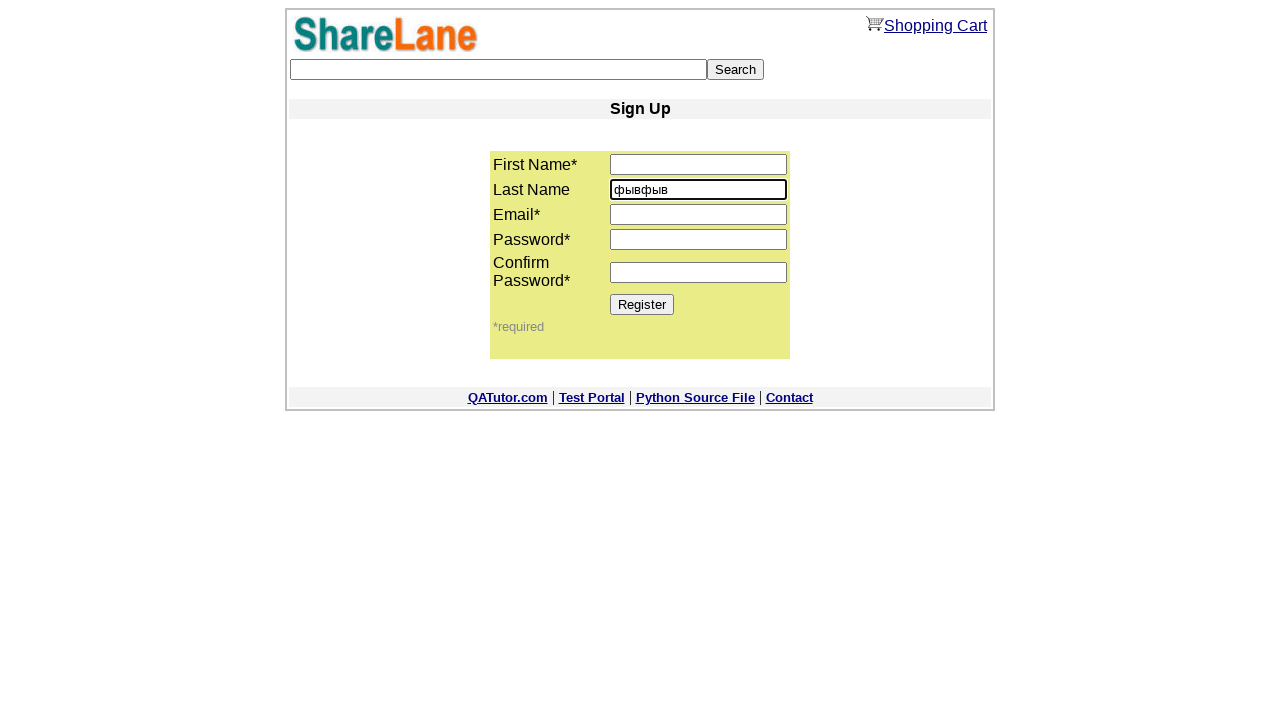

Clicked Register button at (642, 304) on input[value='Register']
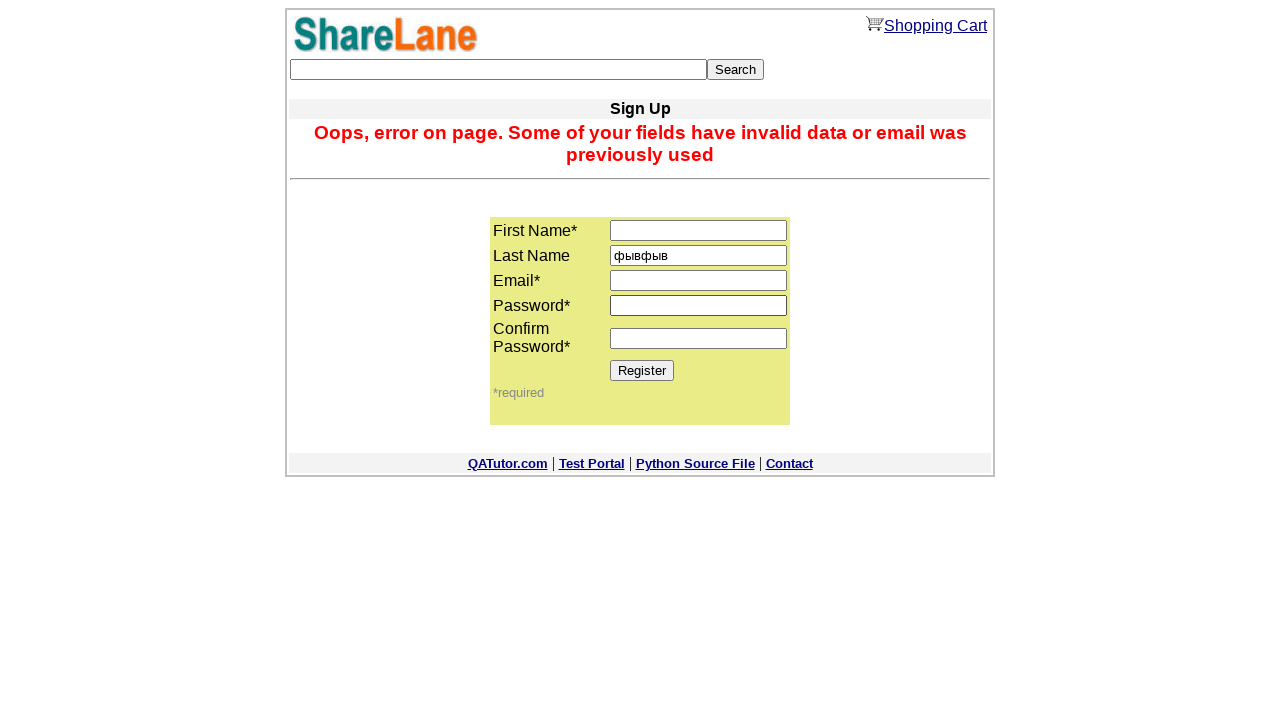

Verified last name input field is still displayed
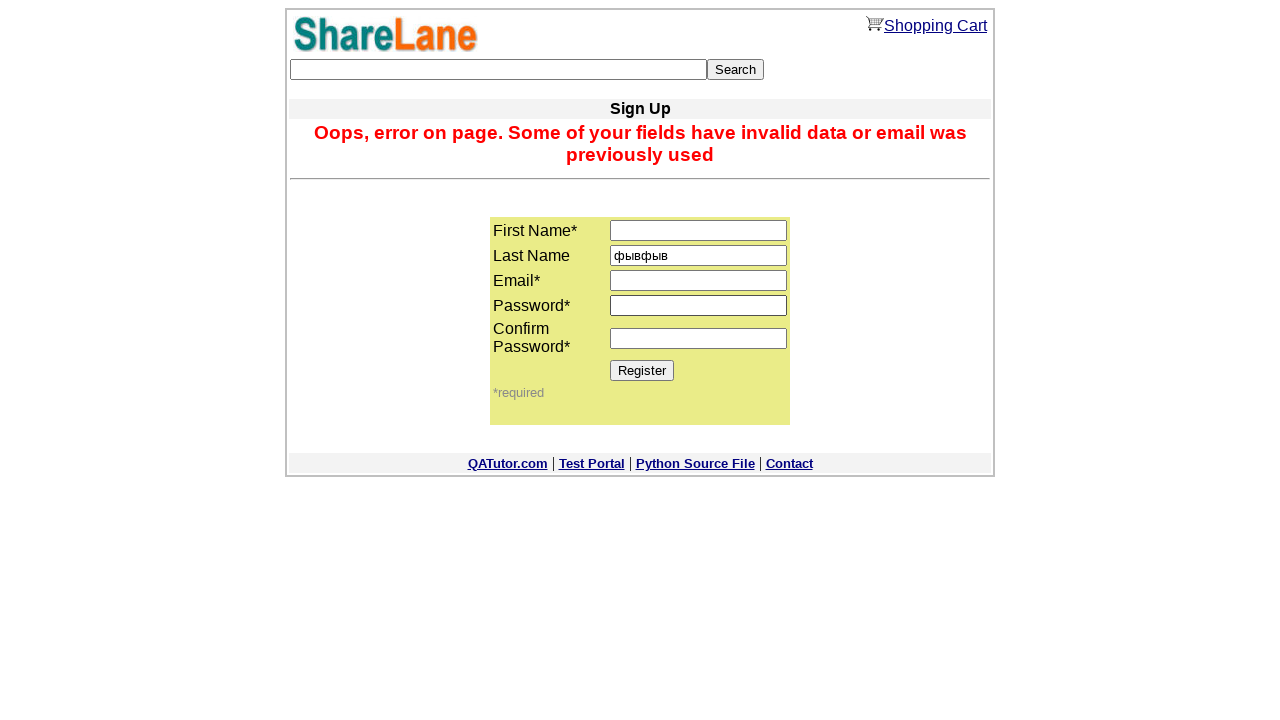

Located error message element
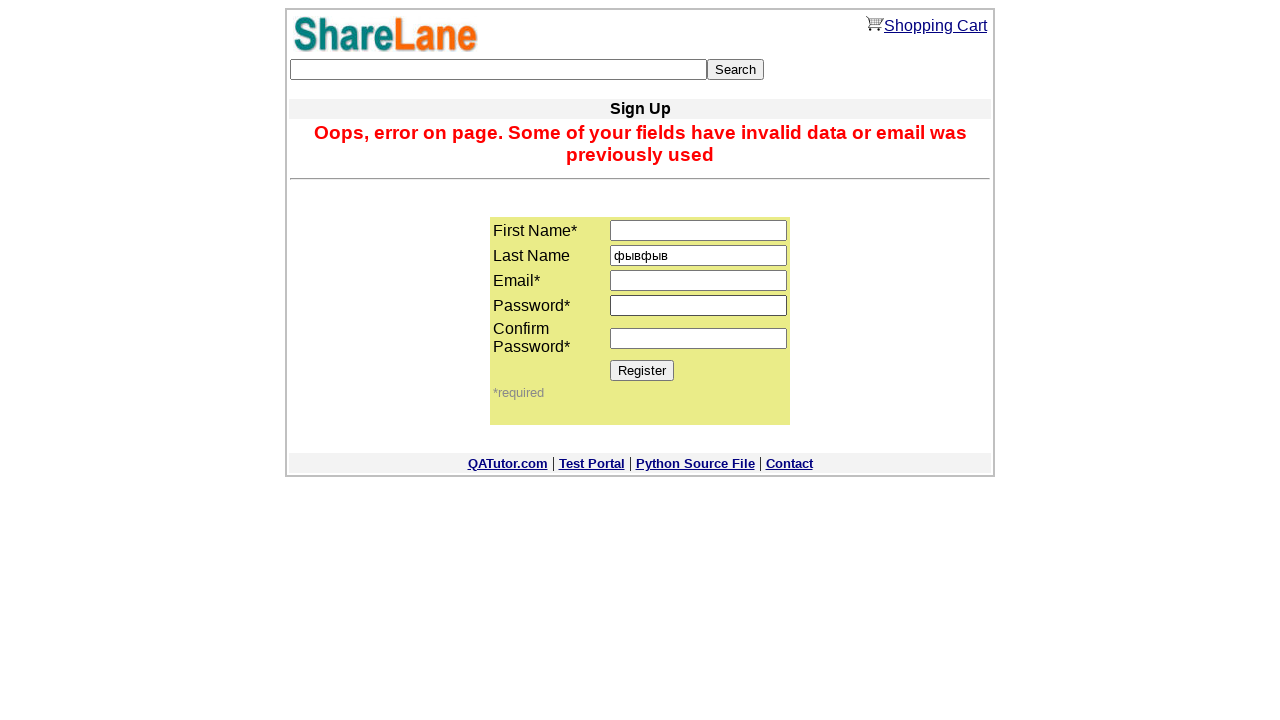

Verified error message is visible, confirming last name validation failed as expected
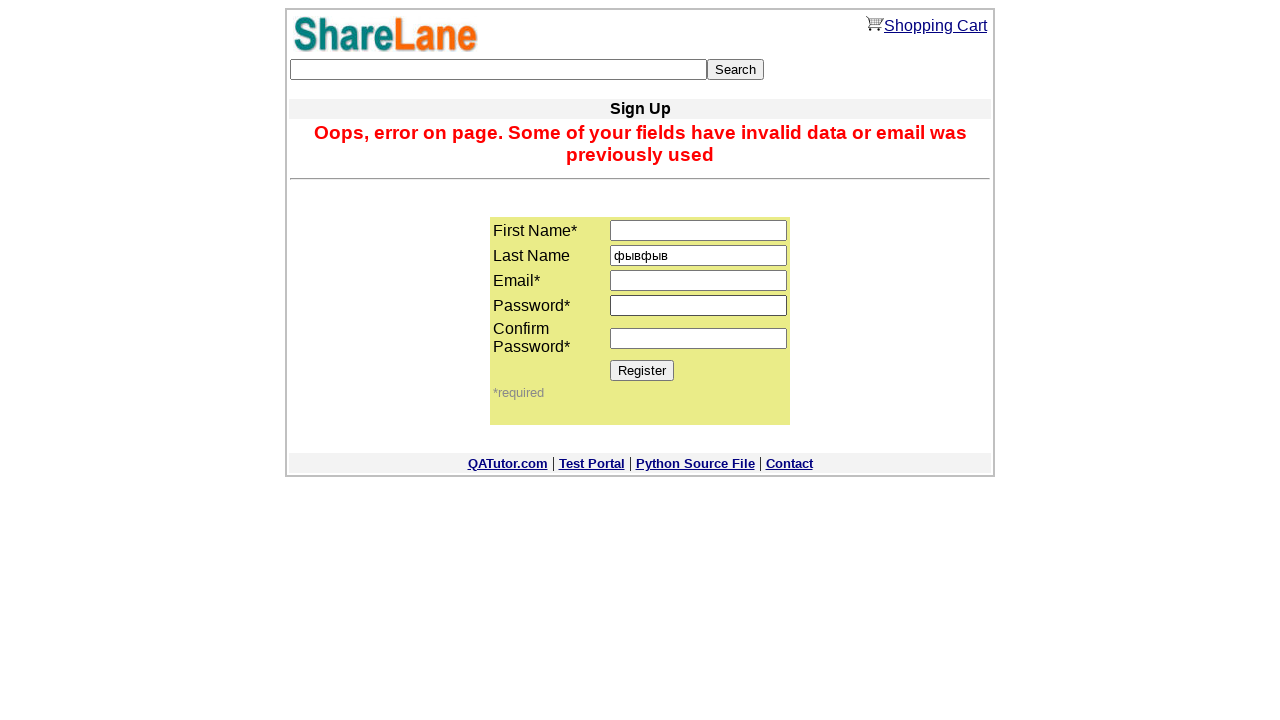

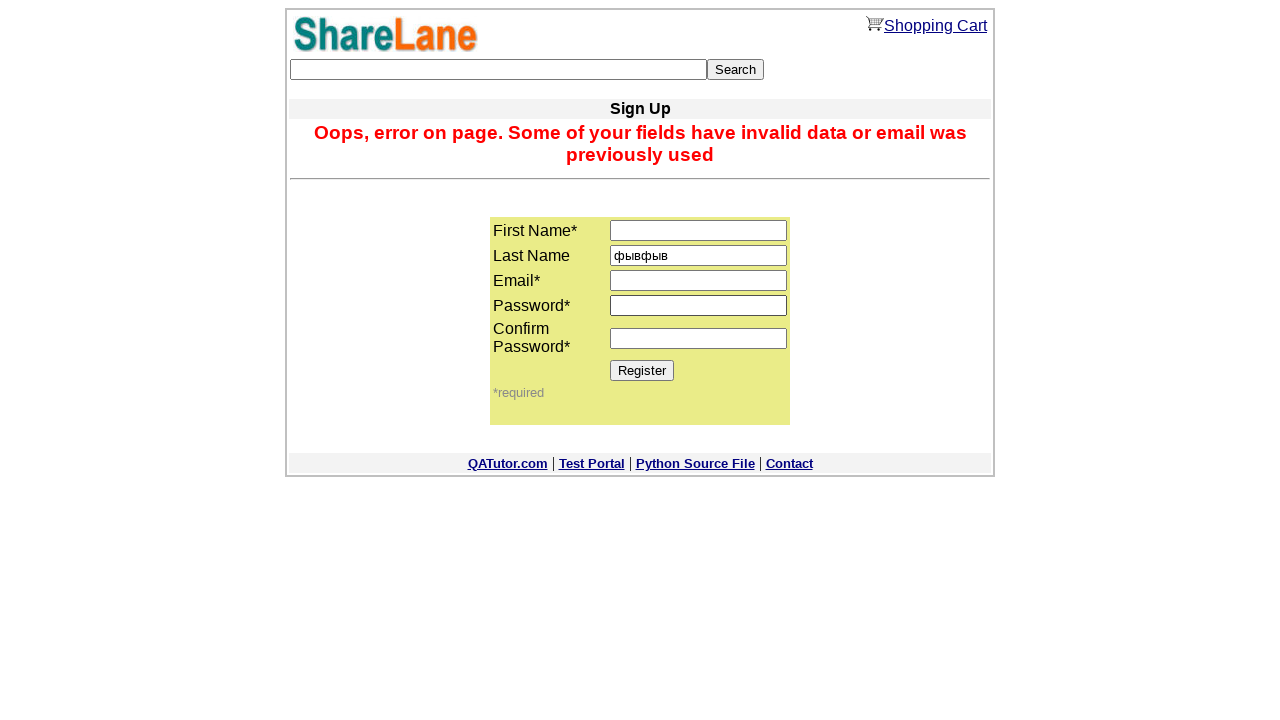